Tests keyboard events functionality by typing text and pressing Enter on a keyboard events demo page, then verifies the page content updates.

Starting URL: https://training-support.net/webelements/keyboard-events

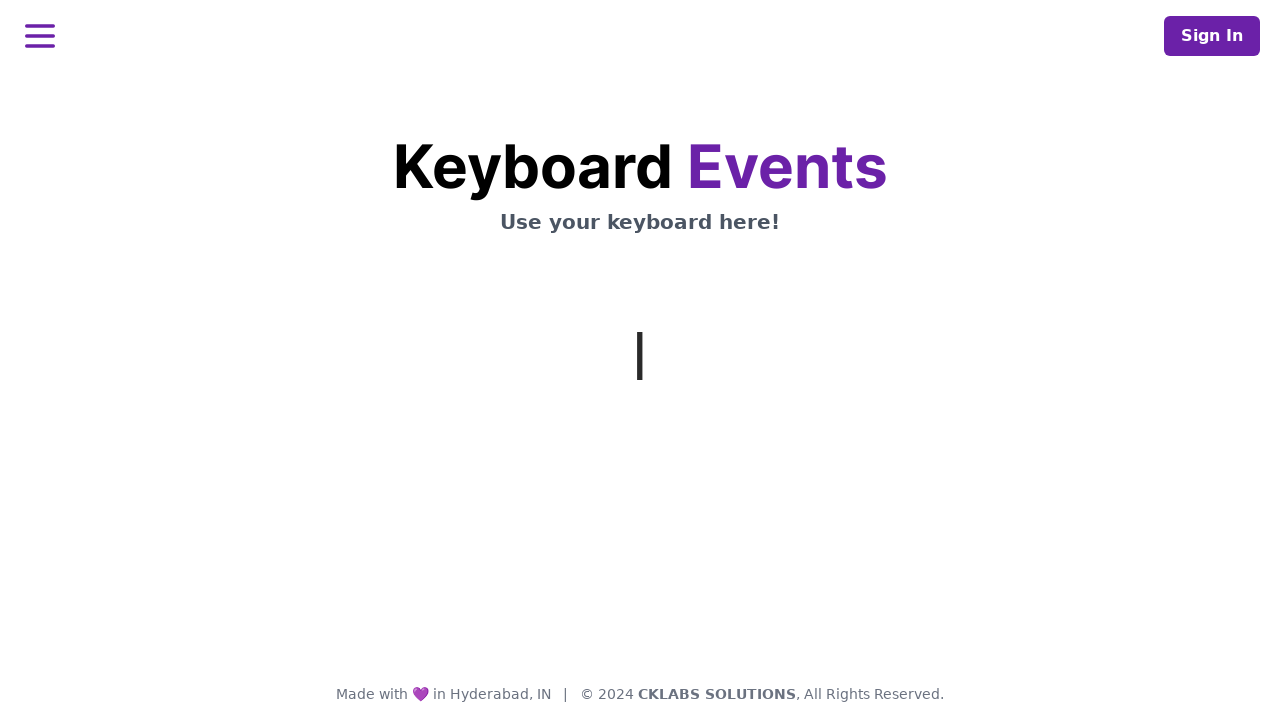

Typed 'script for selenium' using keyboard
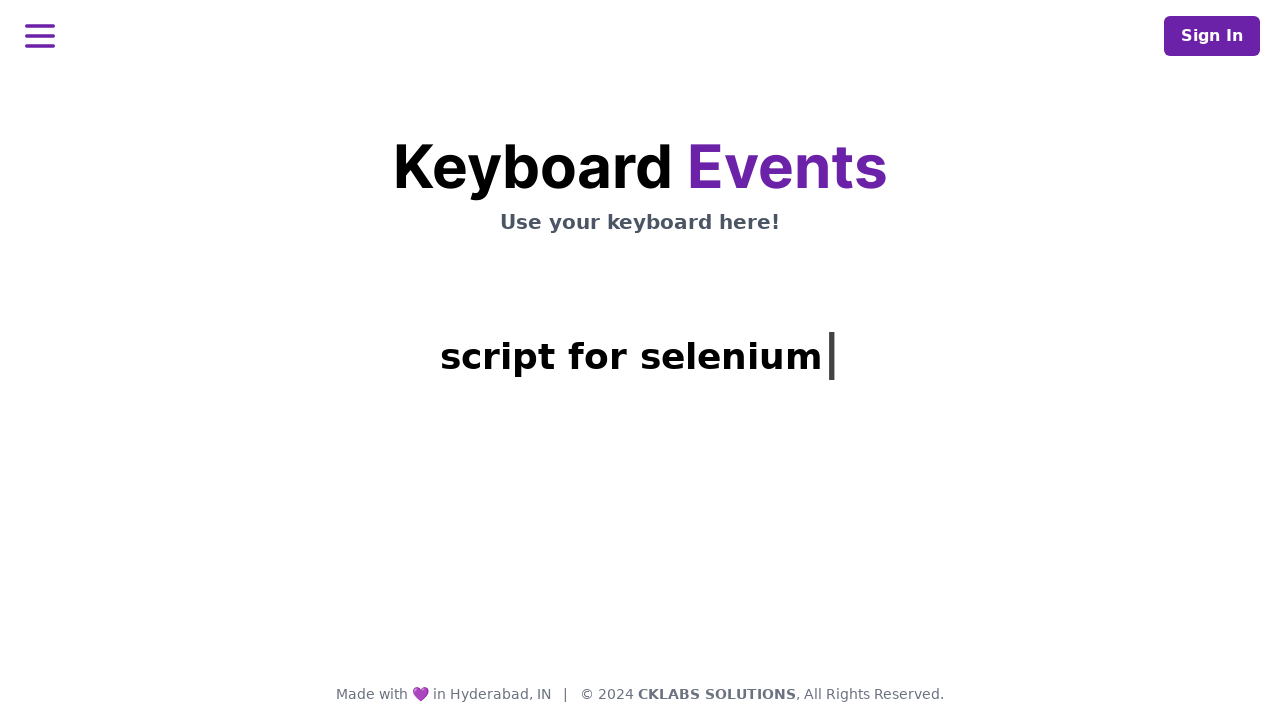

Pressed Enter key
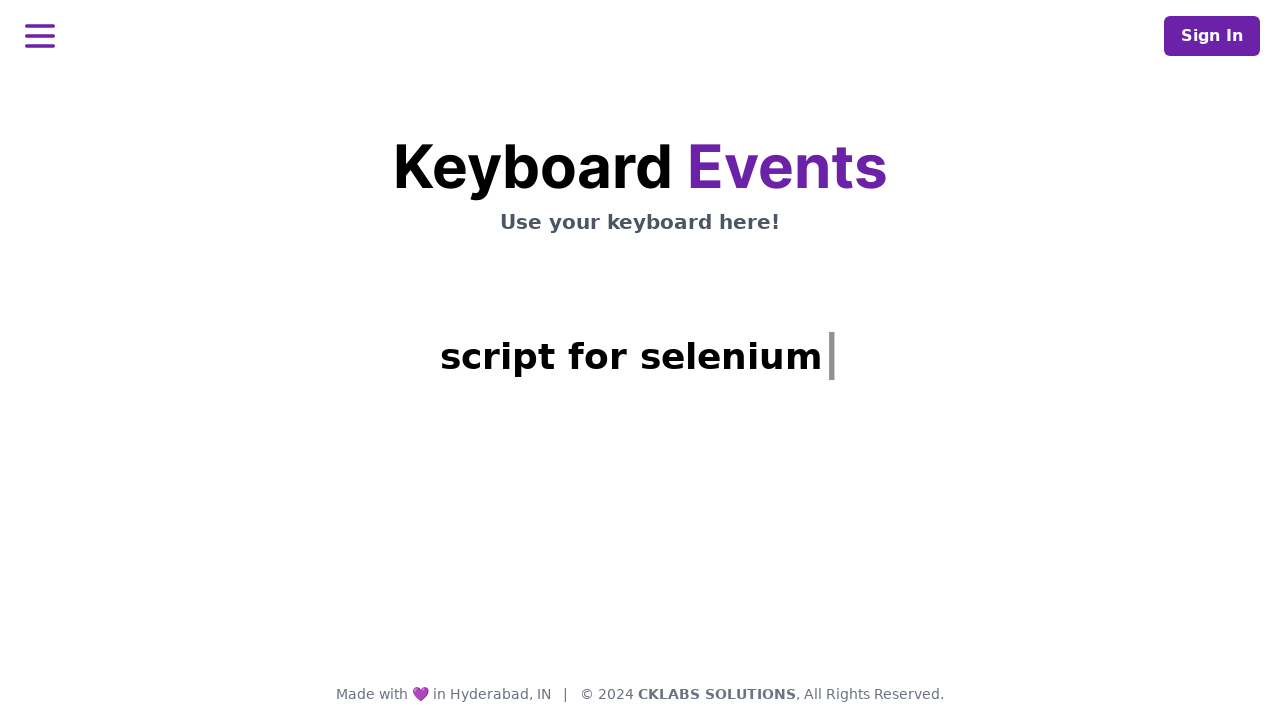

Verified heading element loaded after keyboard events
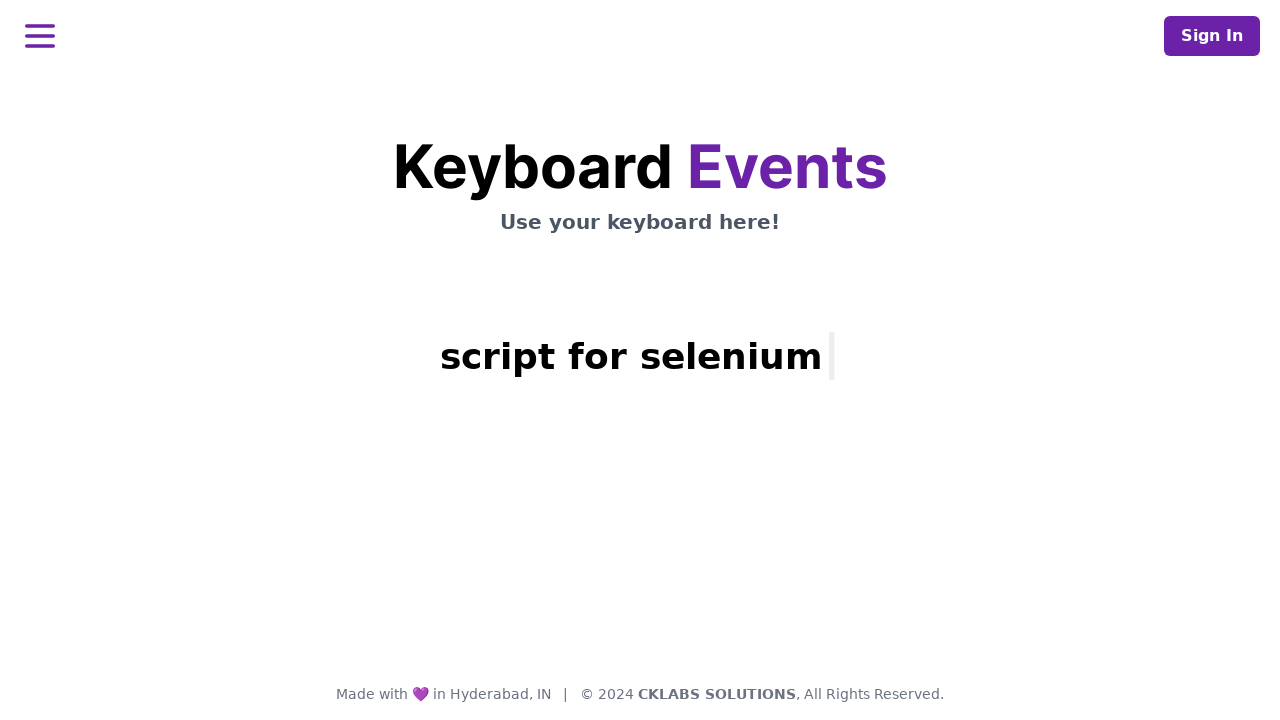

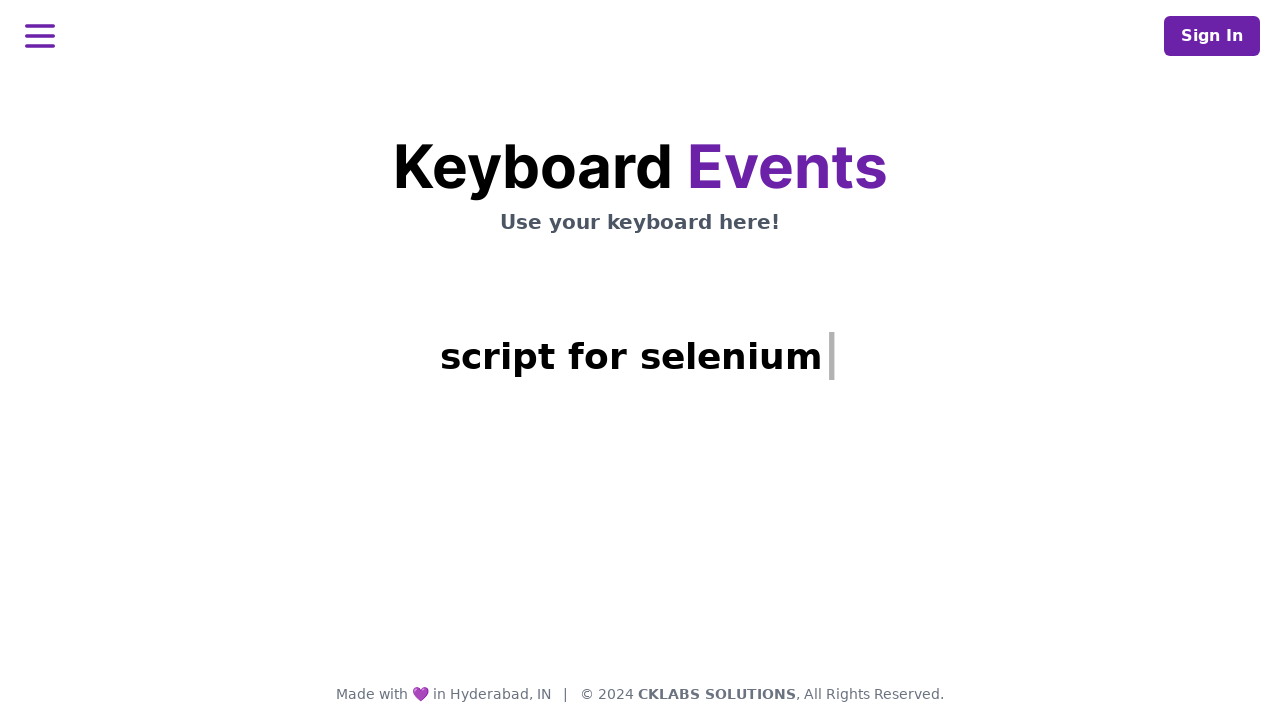